Retrieves CSS properties (color and background-color) of an input element

Starting URL: https://www.selenium.dev/selenium/web/inputs.html

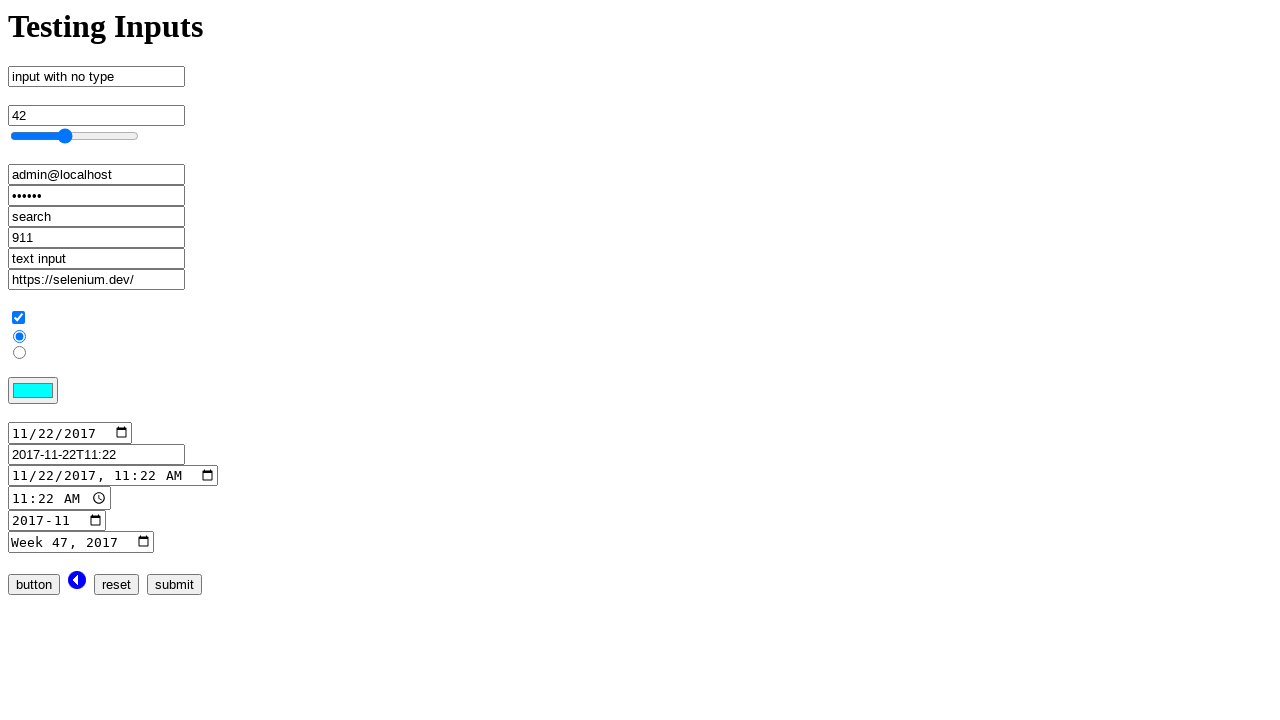

Navigated to inputs.html test page
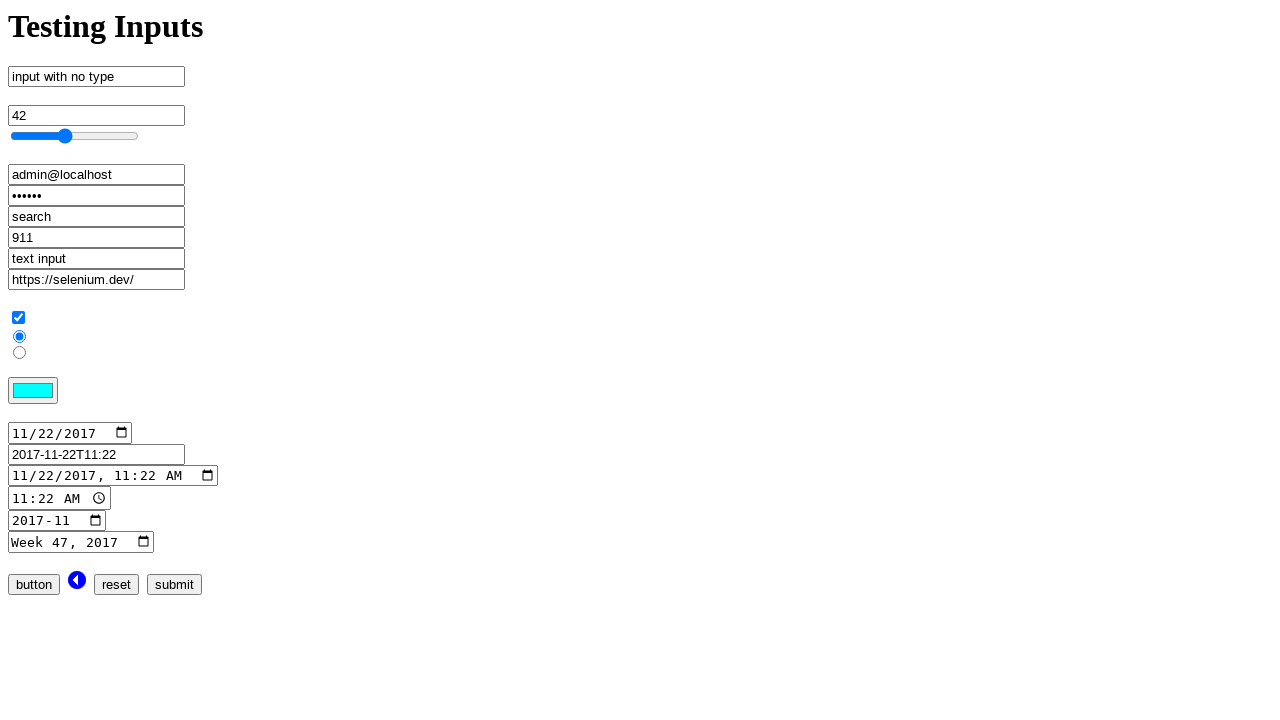

Located input element with name 'color_input'
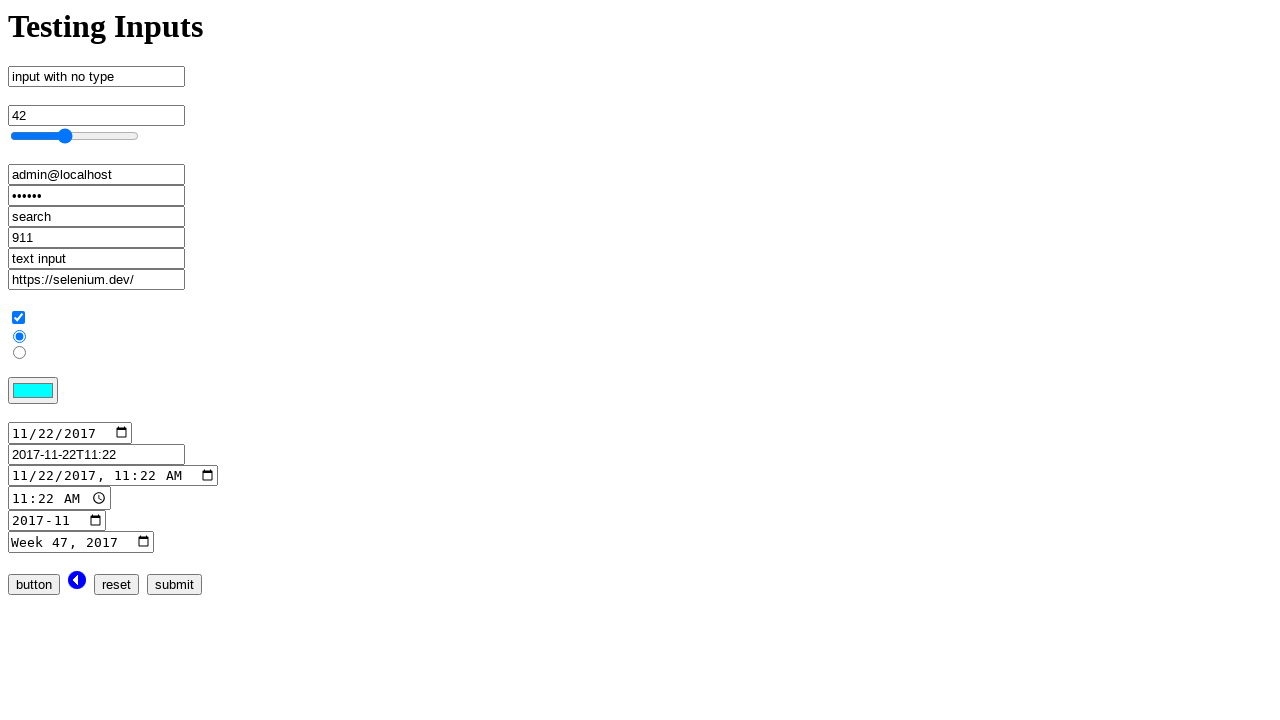

Retrieved CSS color property from element
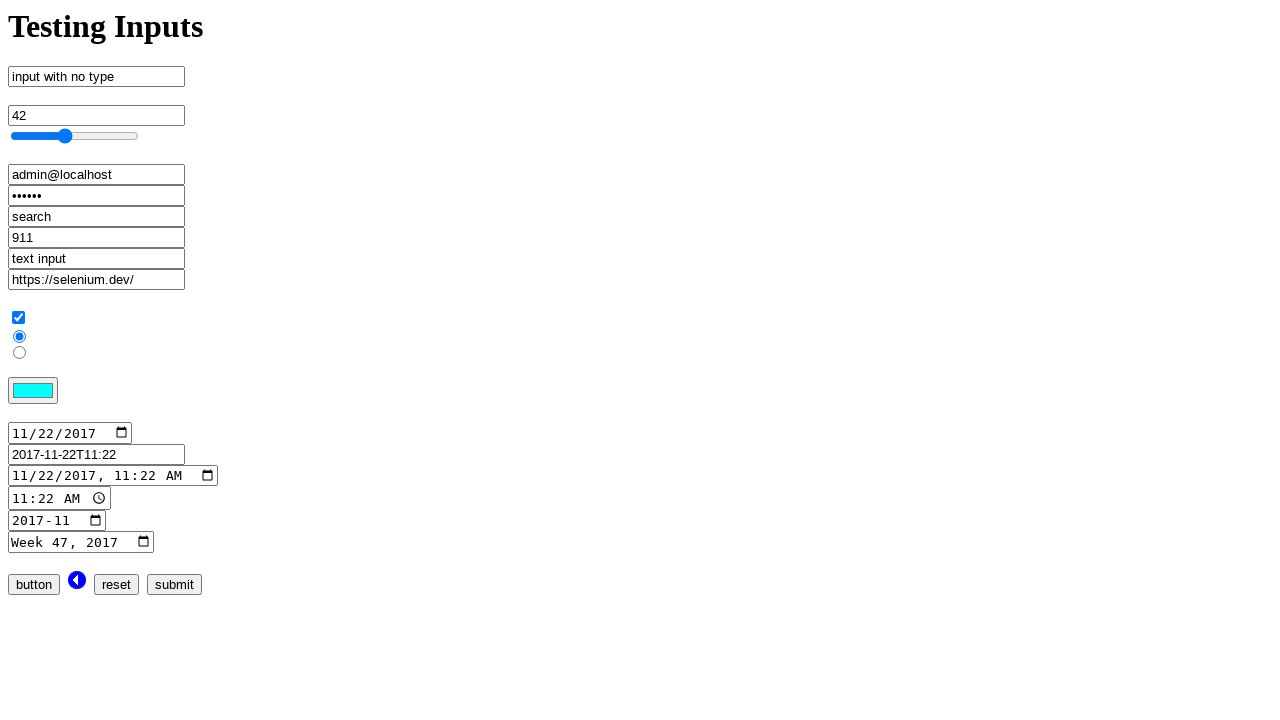

Retrieved CSS background-color property from element
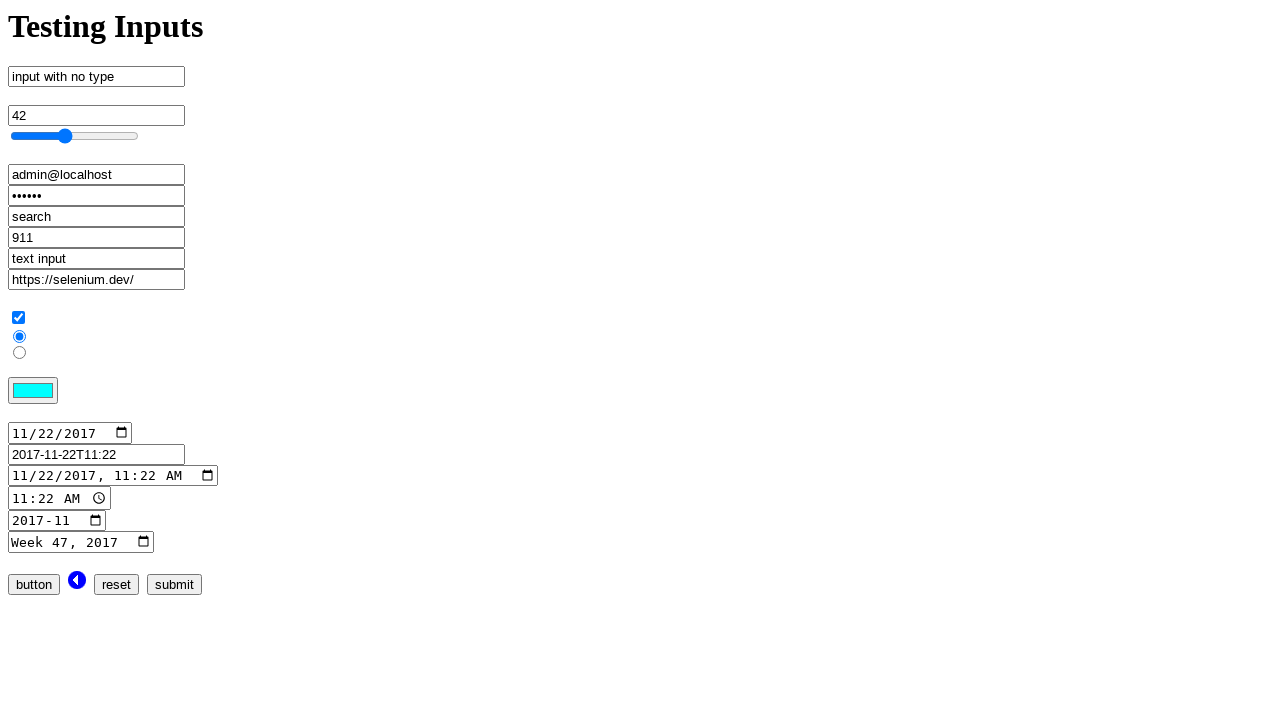

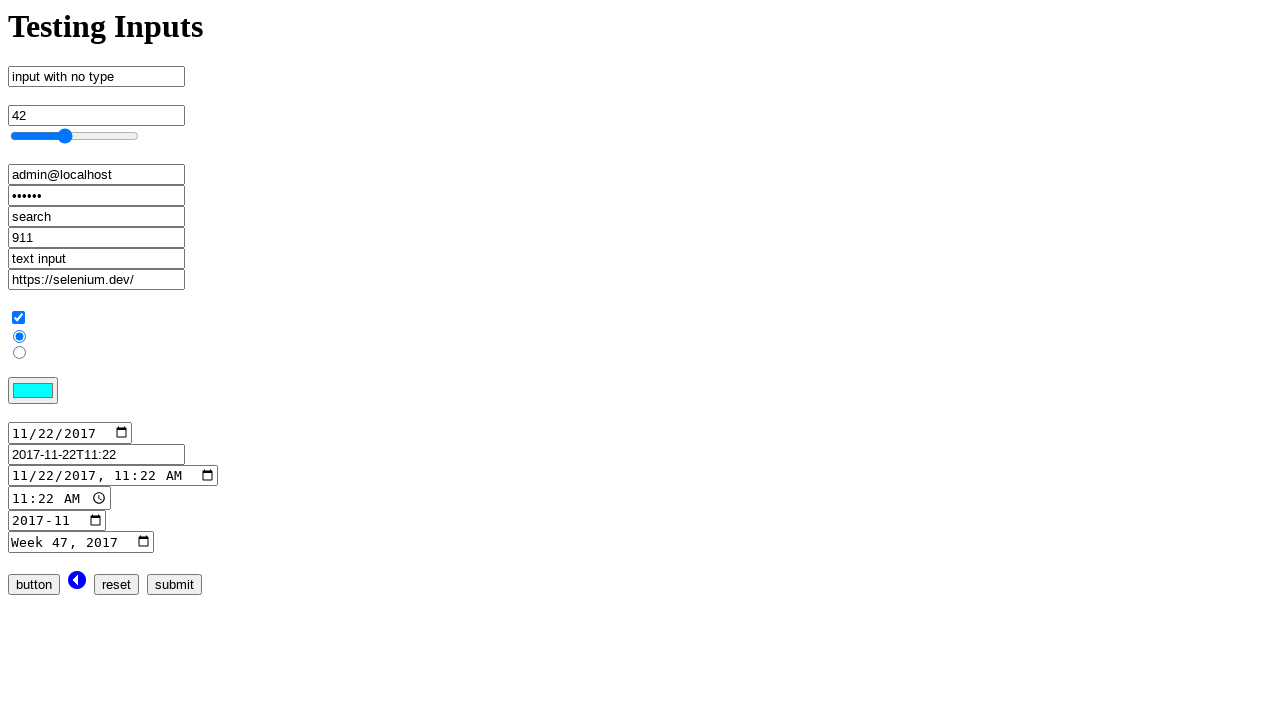